Tests the American Airlines homepage by selecting the "One way" flight option

Starting URL: https://www.aa.com/homePage.do

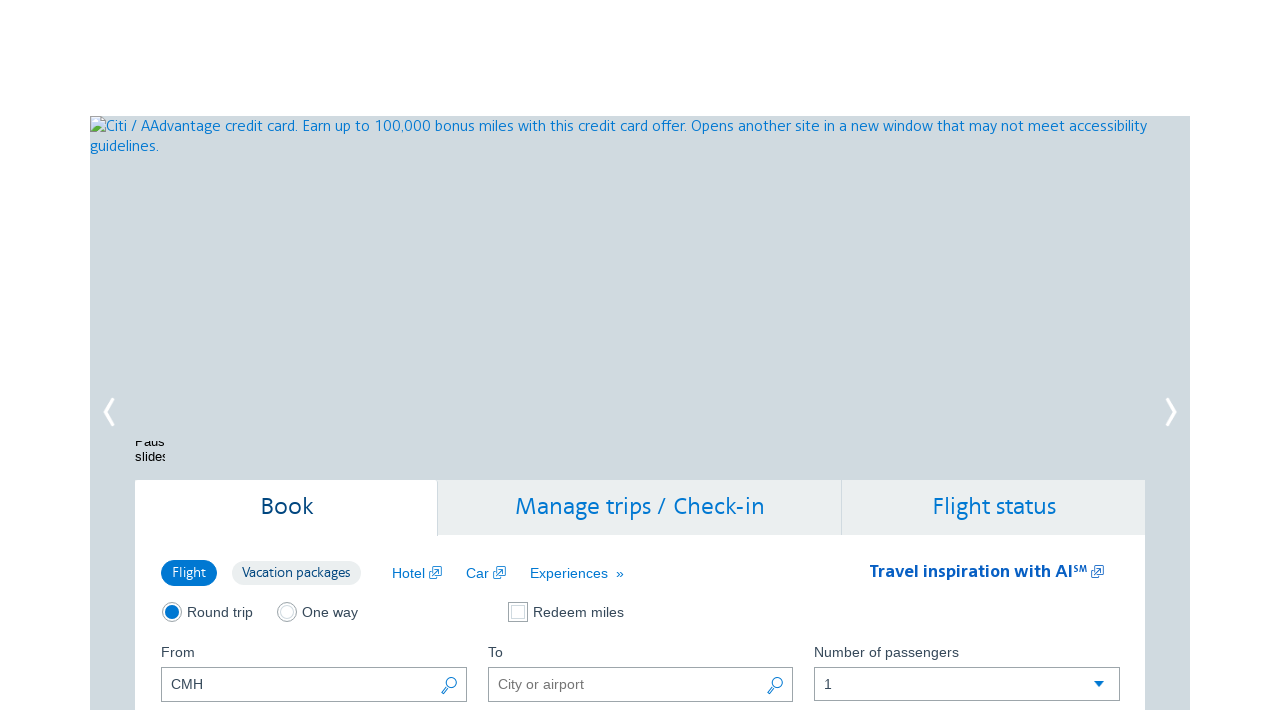

Clicked on 'One way' flight option at (330, 612) on xpath=//span[contains(text(),'One way')]
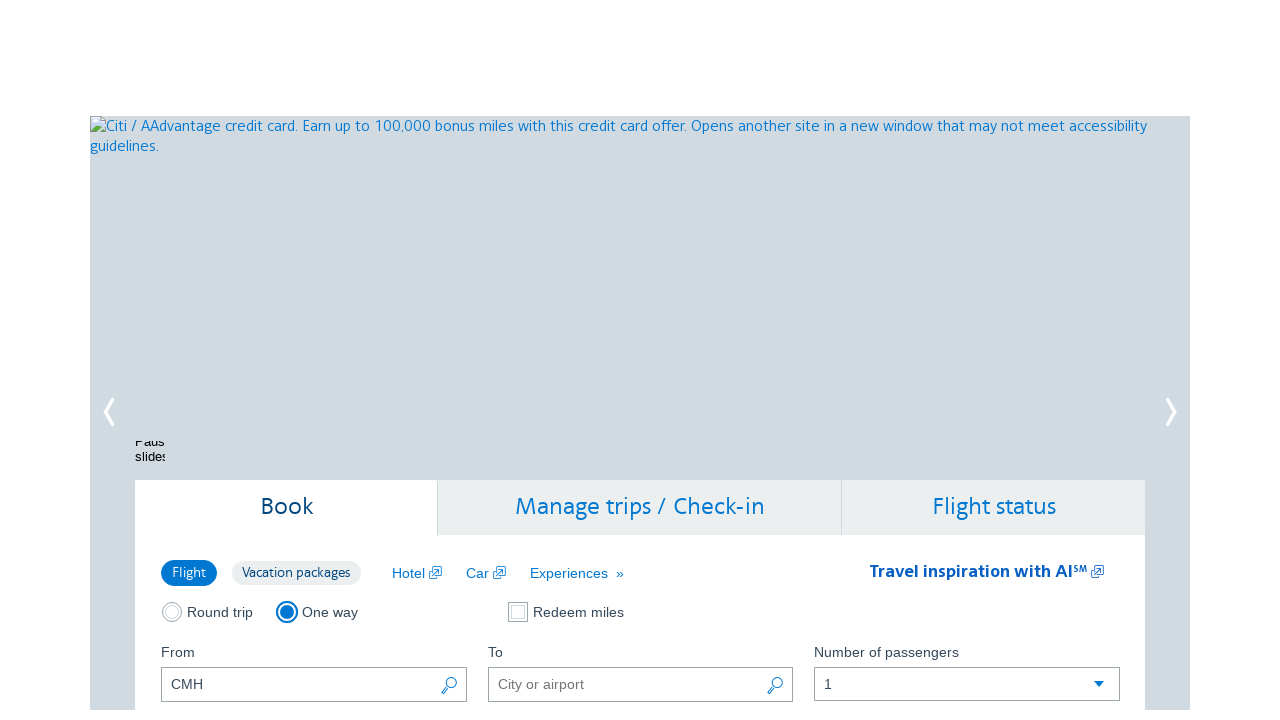

Verified 'One way' option is visible
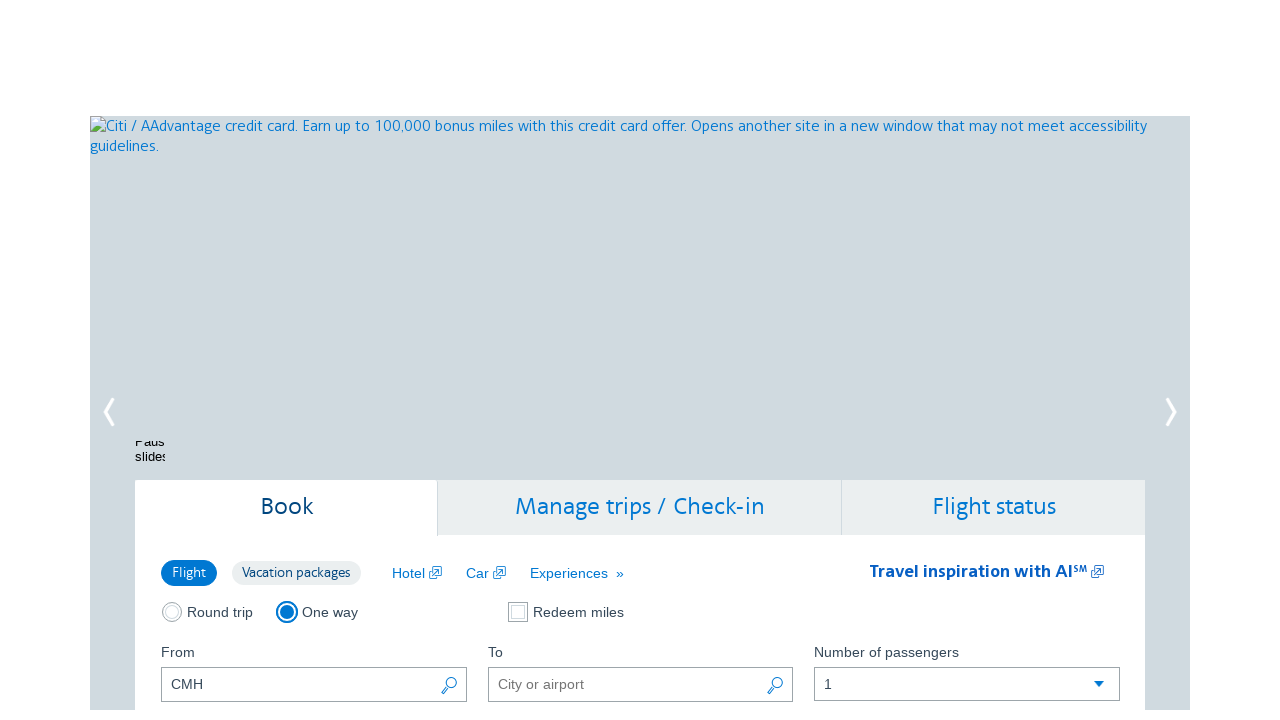

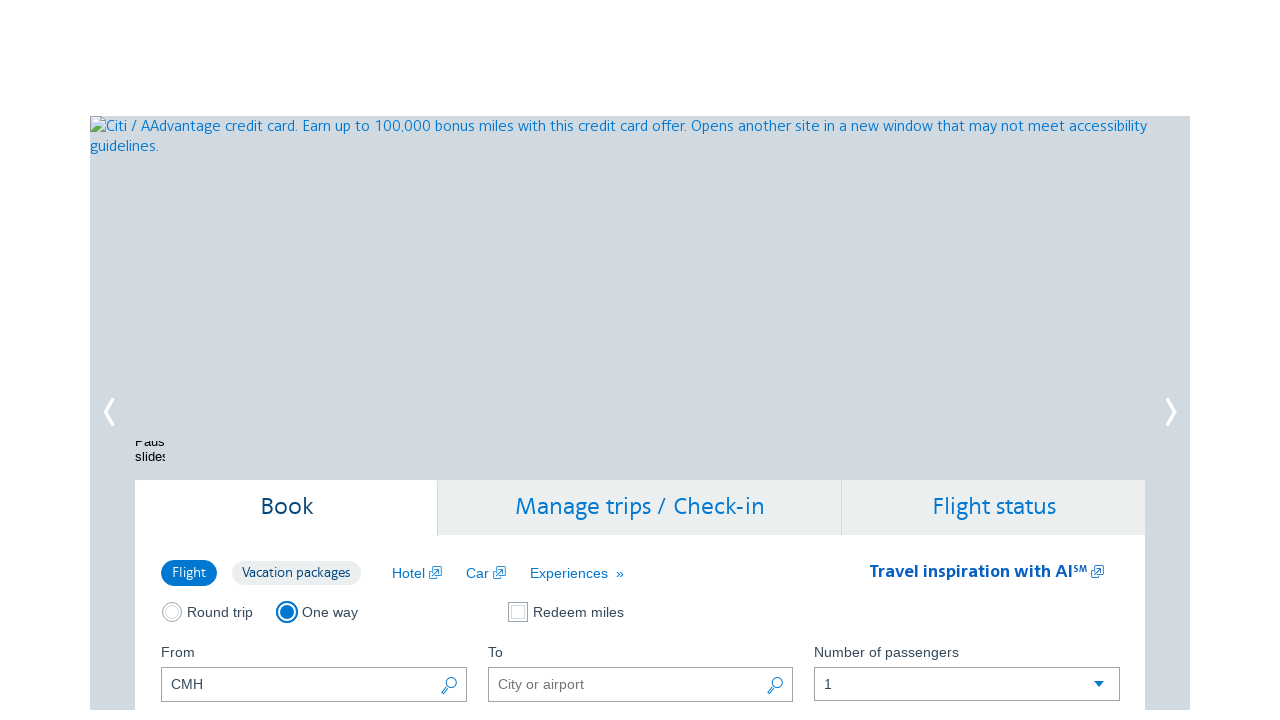